Tests double-click functionality on a button element

Starting URL: https://demoqa.com/buttons

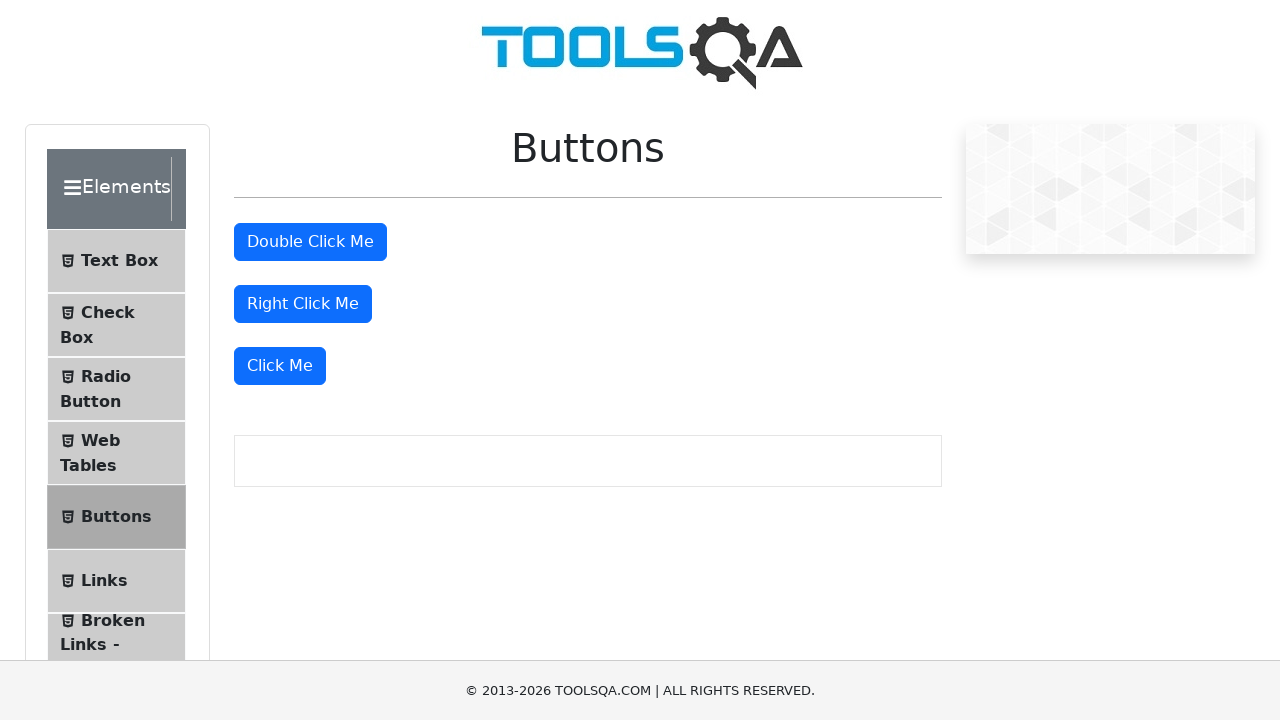

Navigated to DemoQA Buttons page
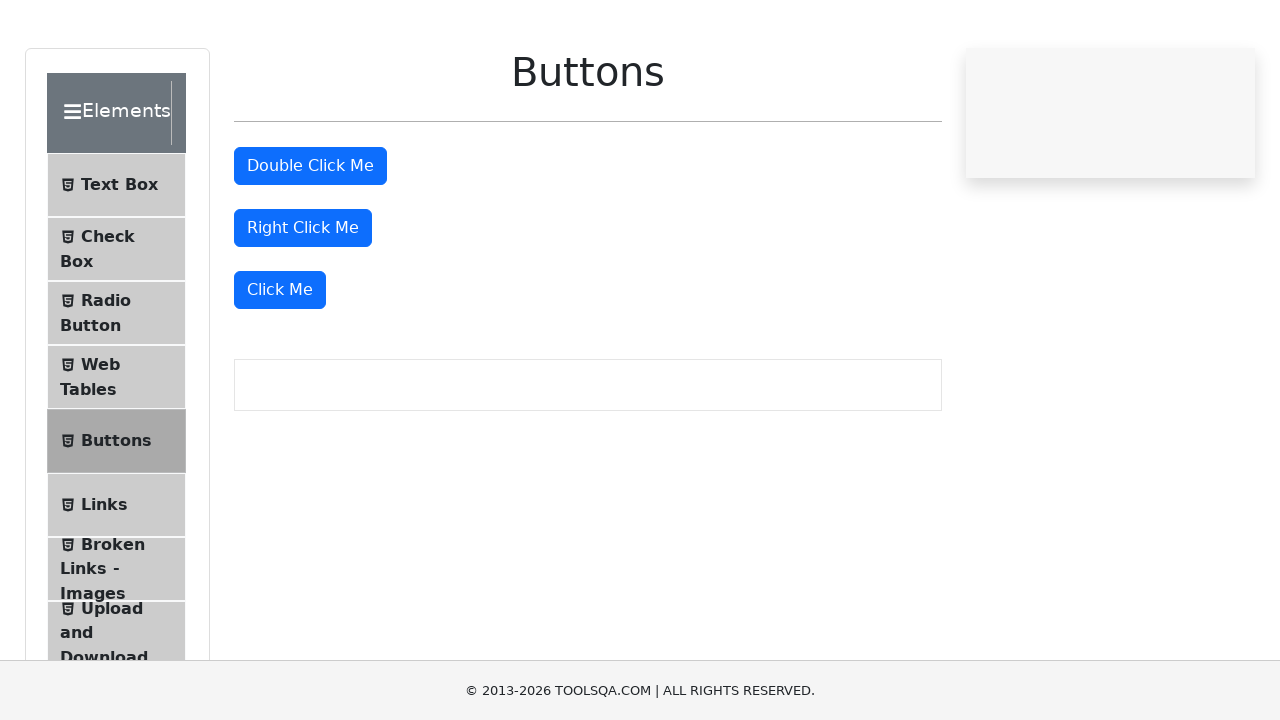

Double-clicked the 'Double Click Me' button at (310, 242) on button:text('Double Click Me')
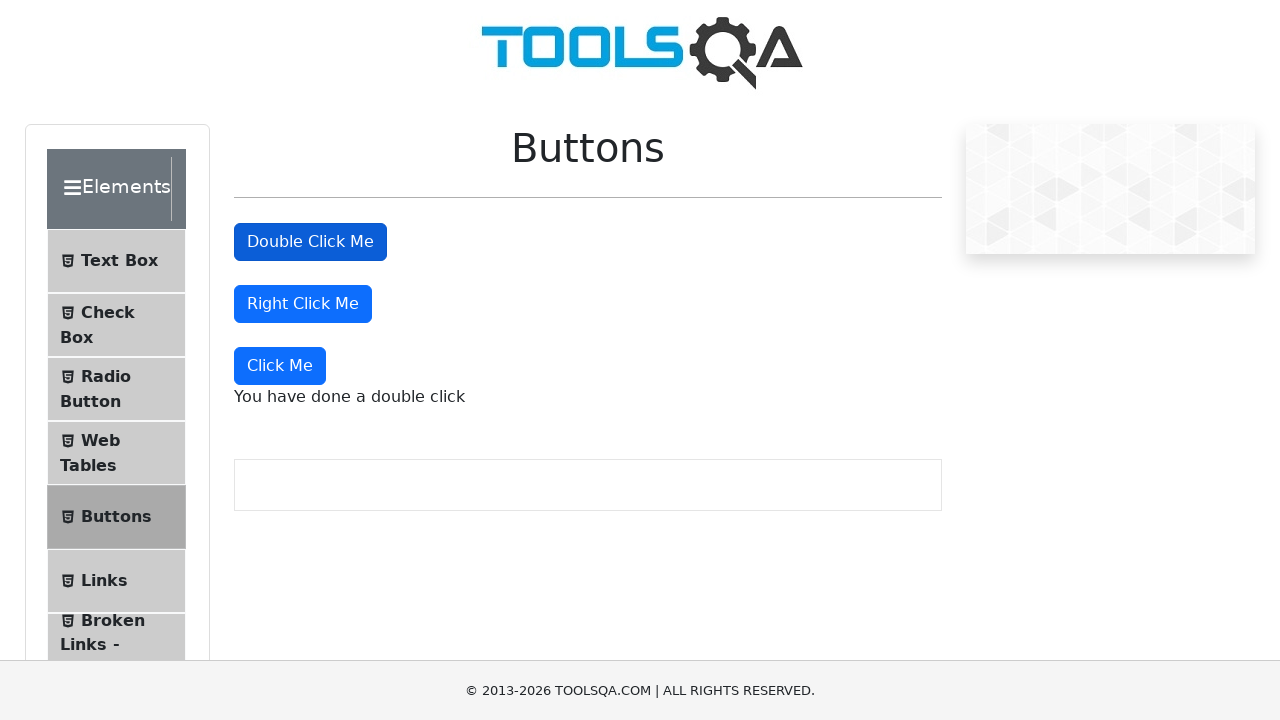

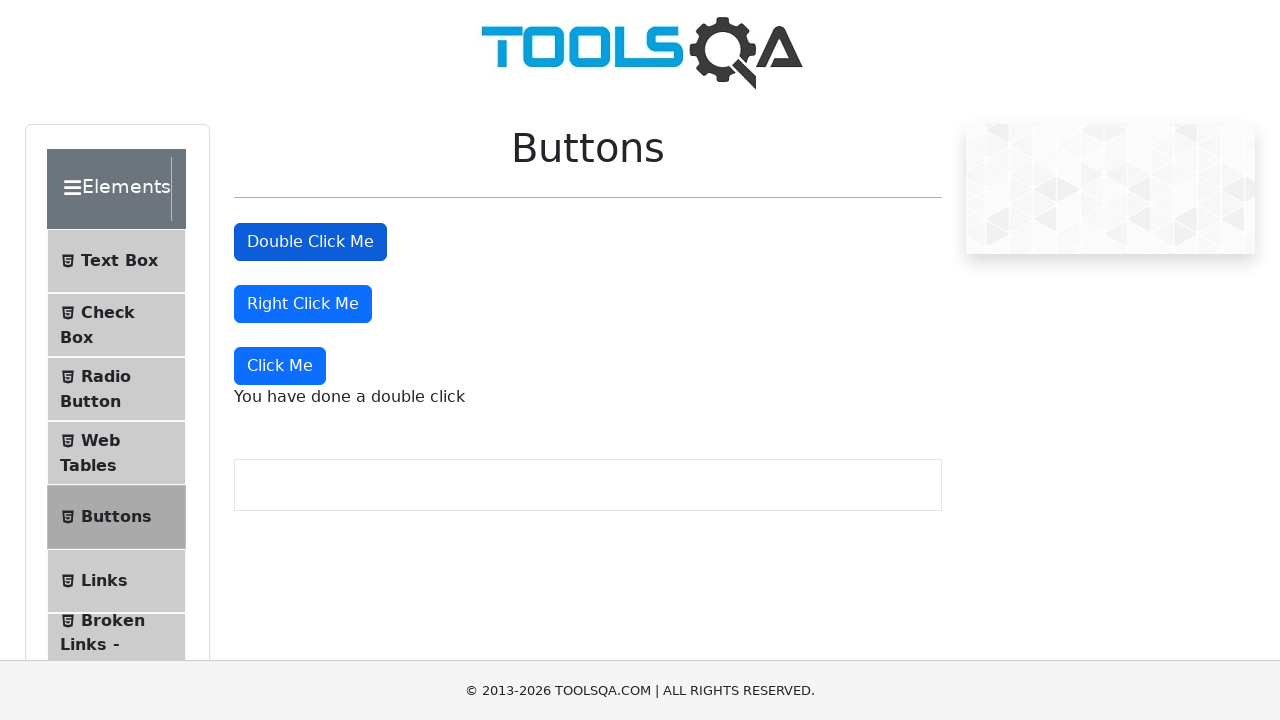